Tests drag and drop by offset functionality by dragging element A to the coordinates of element B

Starting URL: https://crossbrowsertesting.github.io/drag-and-drop

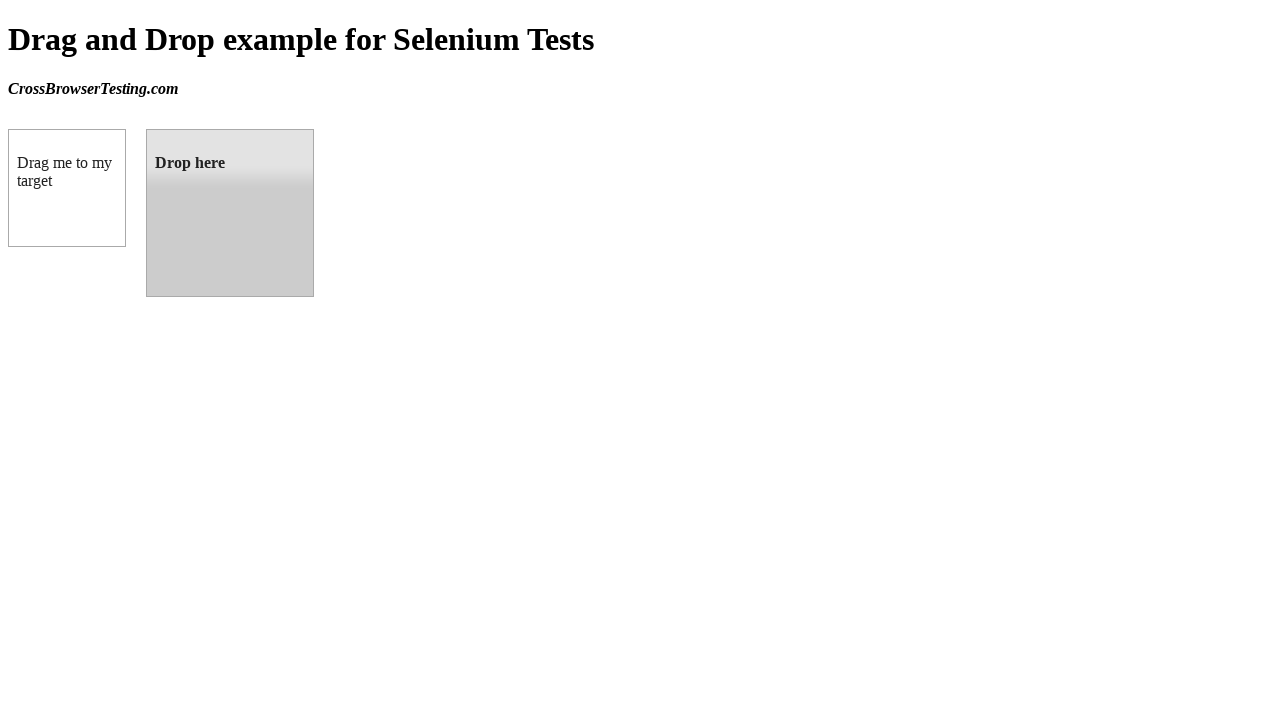

Located source element (box A) with id 'draggable'
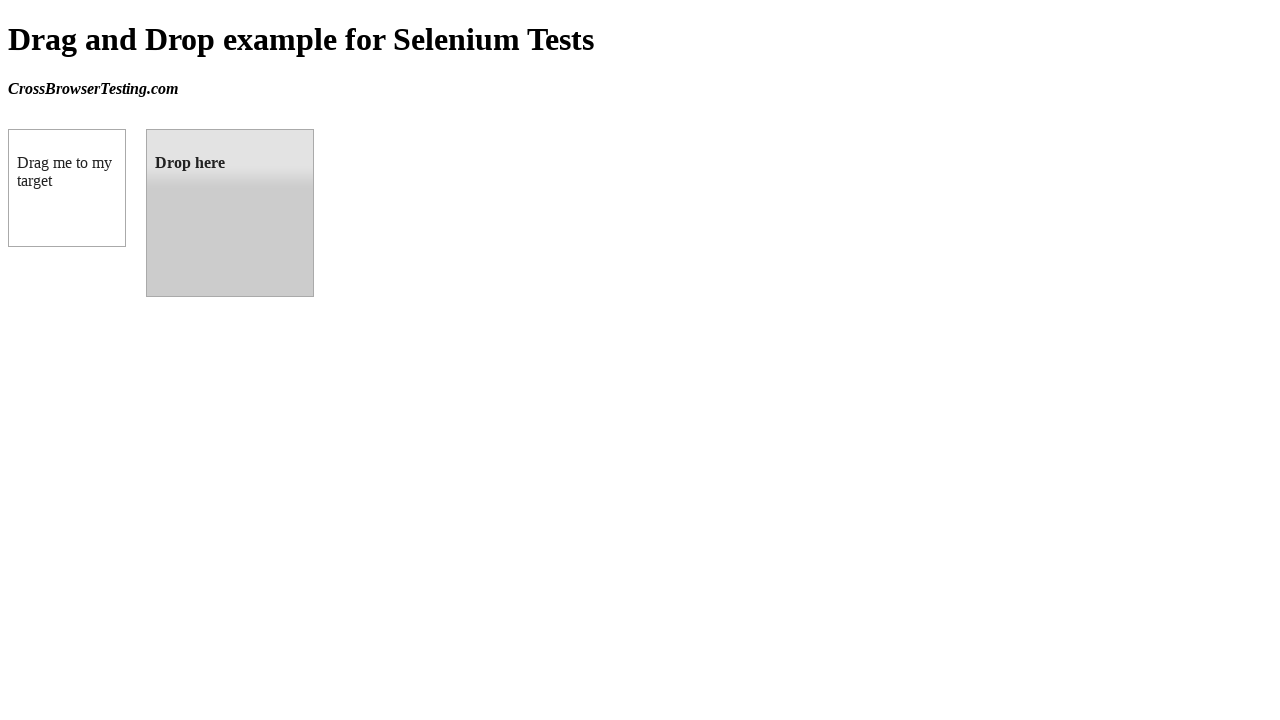

Located target element (box B) with id 'droppable'
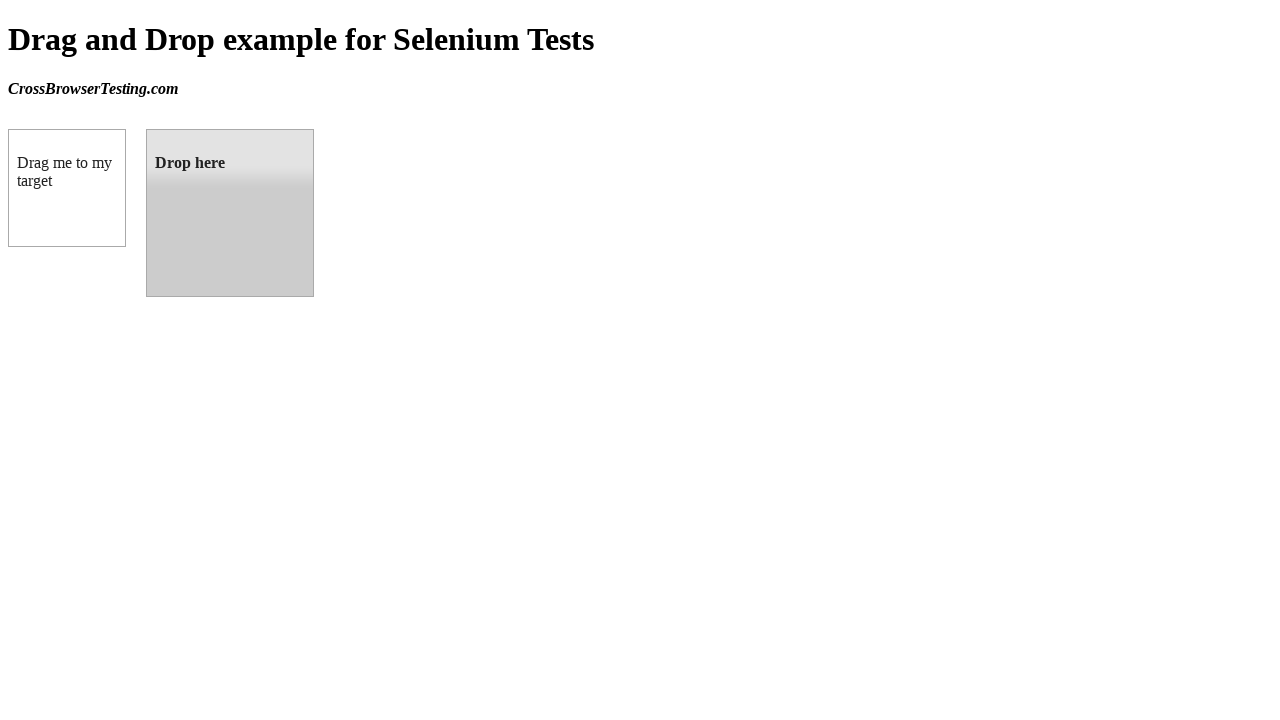

Retrieved bounding box coordinates of target element
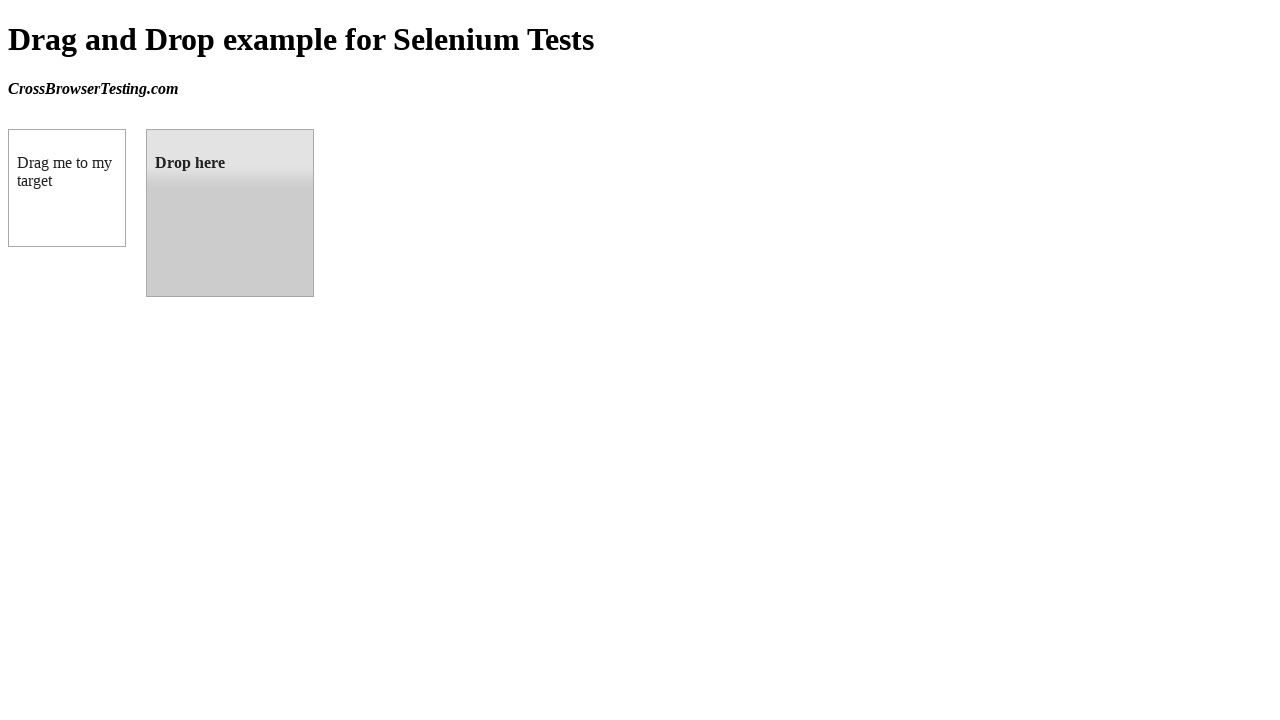

Calculated target center coordinates: (230, 213)
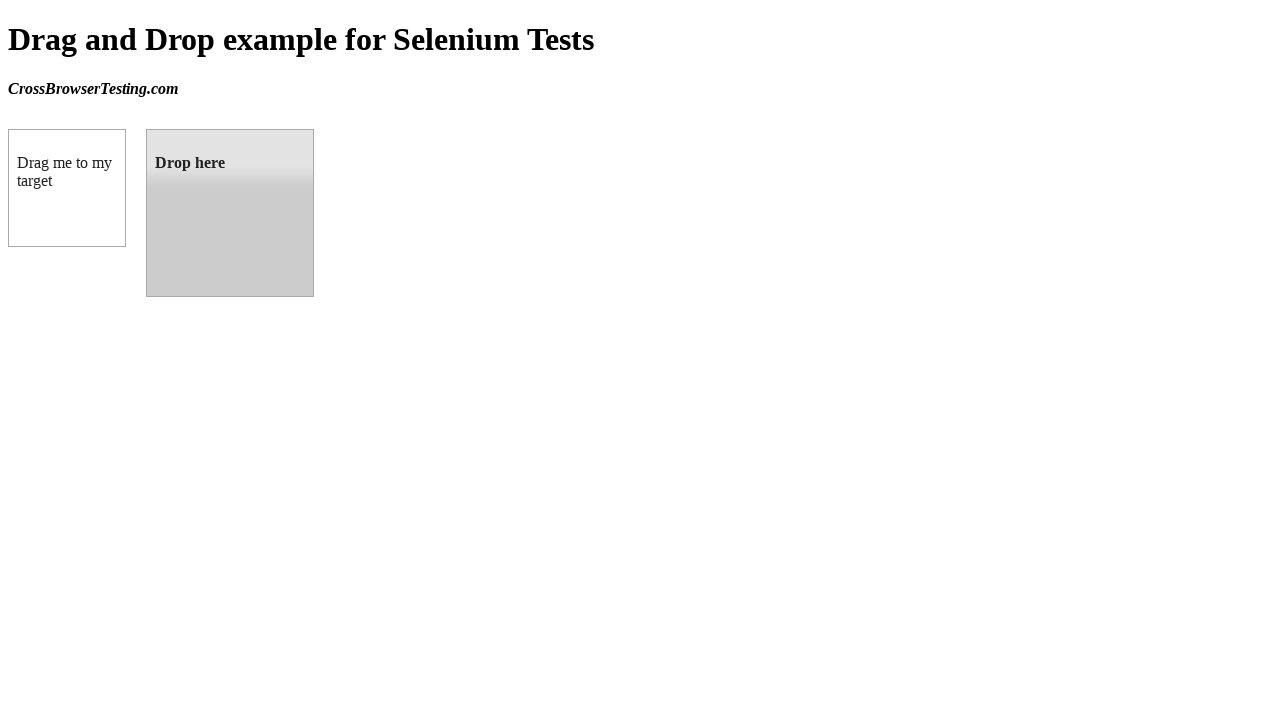

Retrieved bounding box coordinates of source element
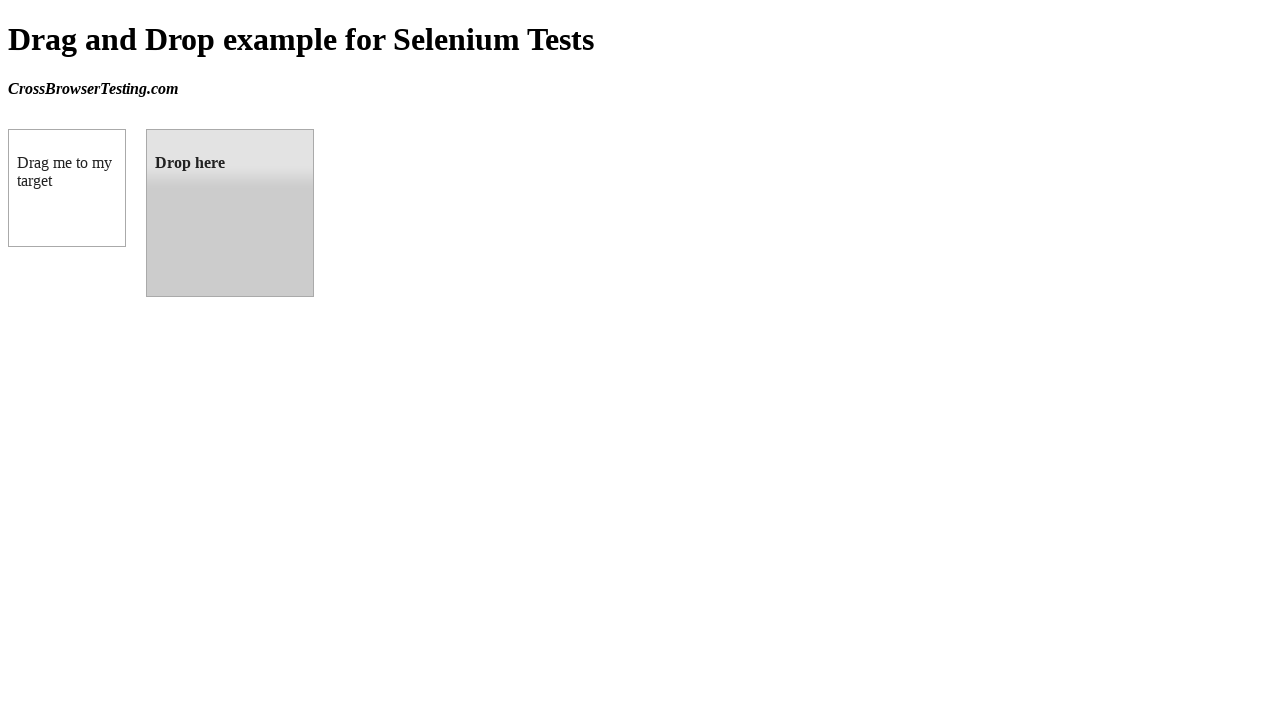

Calculated source center coordinates: (67, 188)
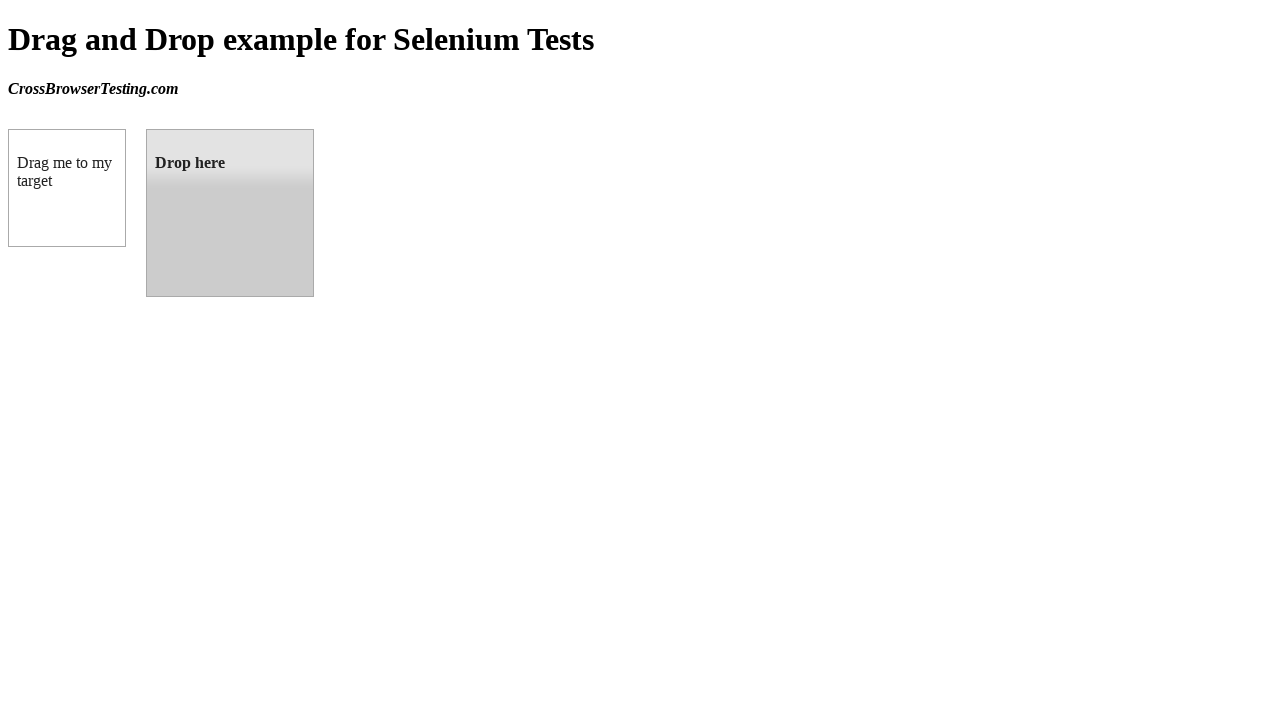

Moved mouse to source element center at (67, 188) at (67, 188)
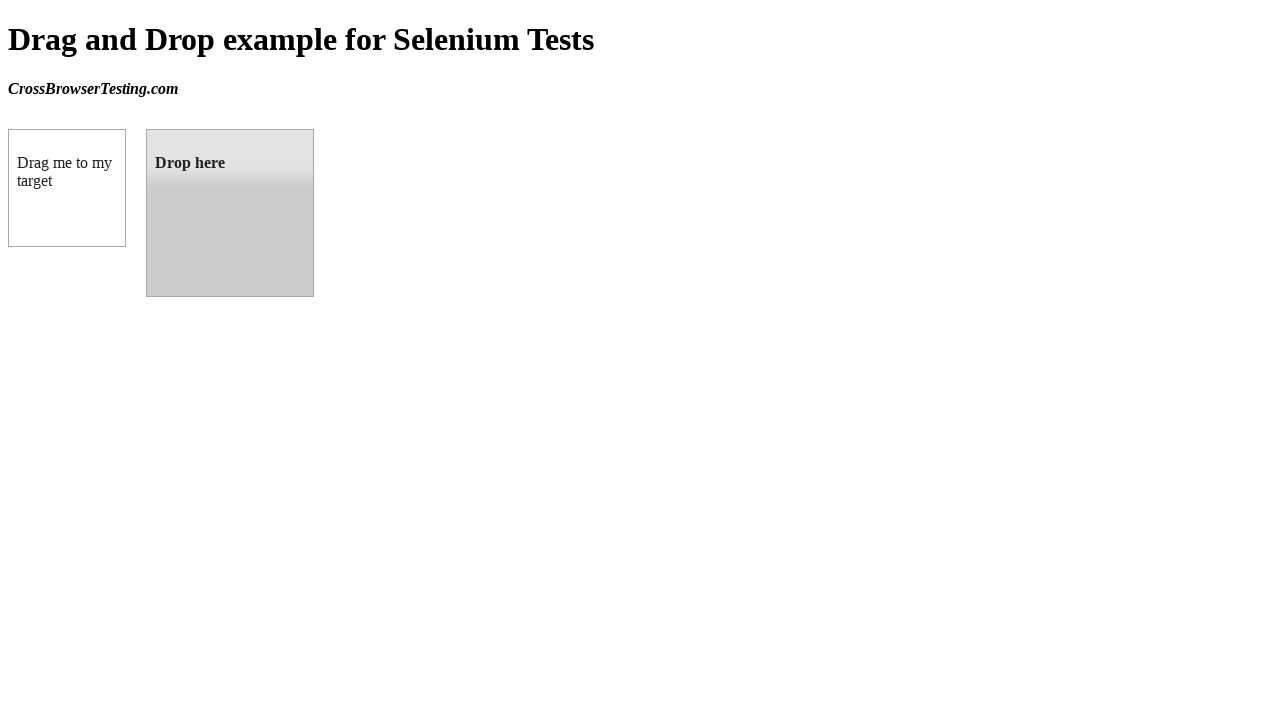

Pressed mouse button down to start drag at (67, 188)
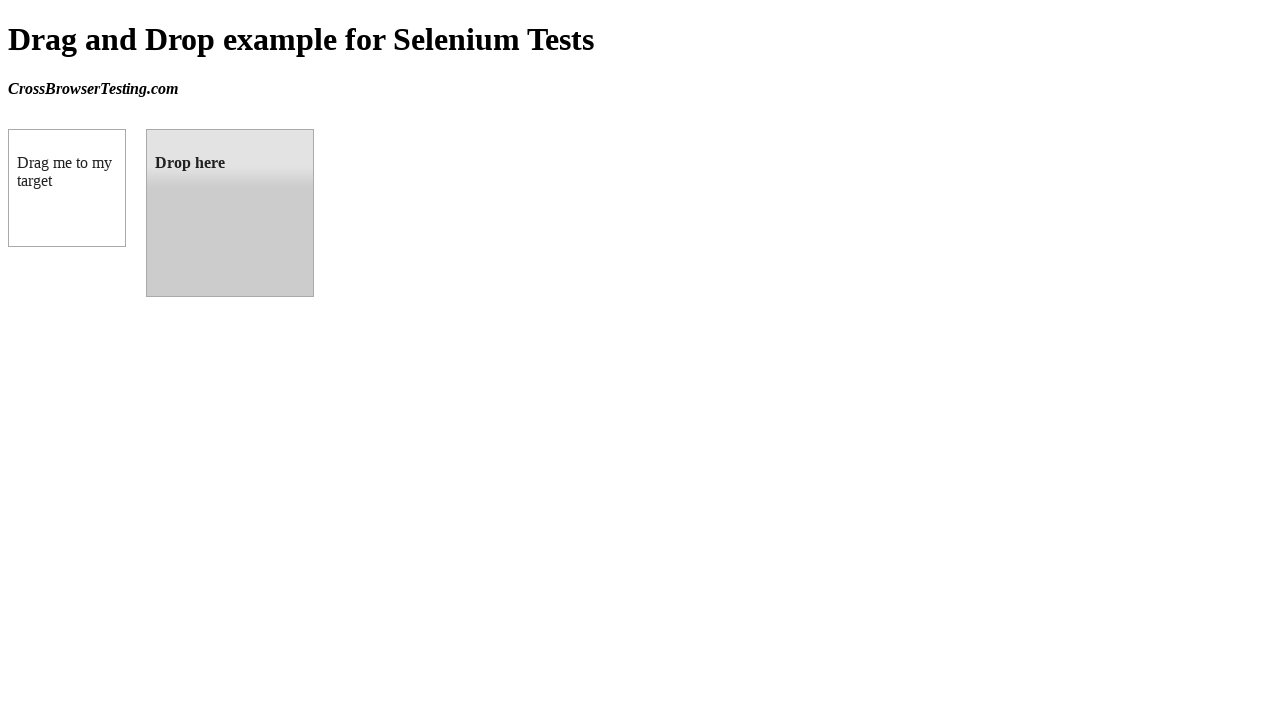

Dragged mouse to target element center at (230, 213) at (230, 213)
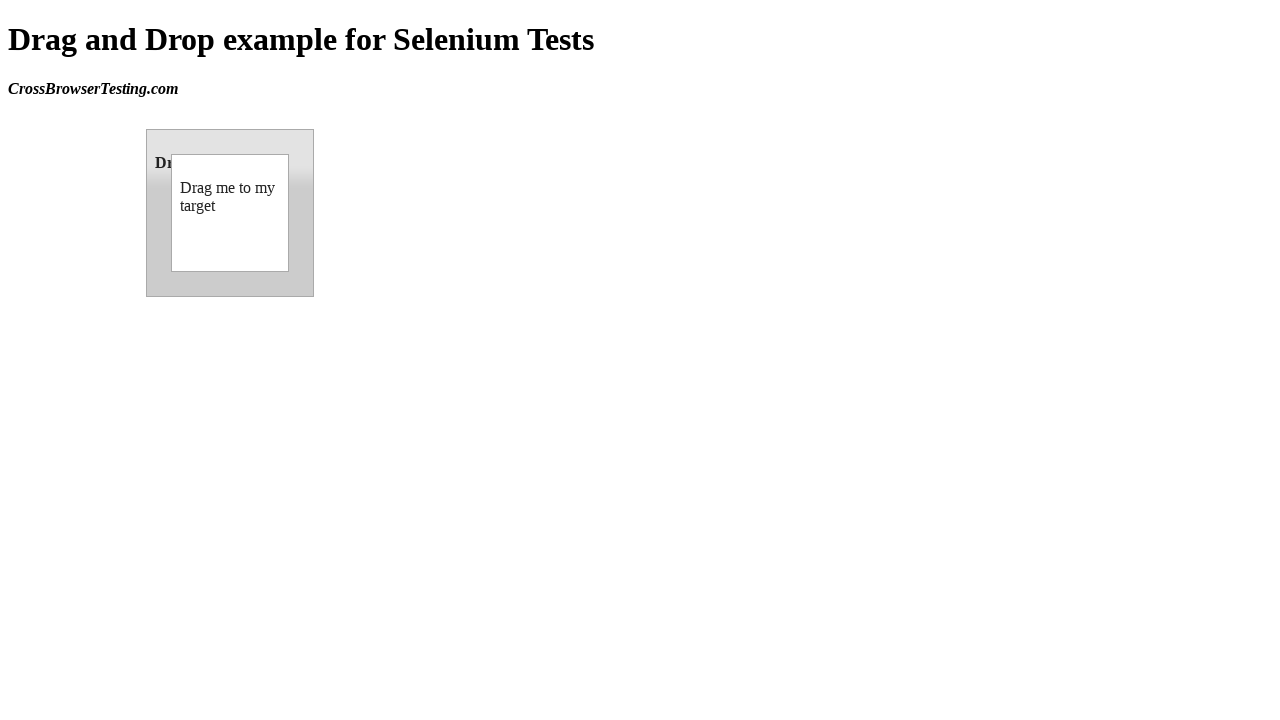

Released mouse button to complete drag and drop at (230, 213)
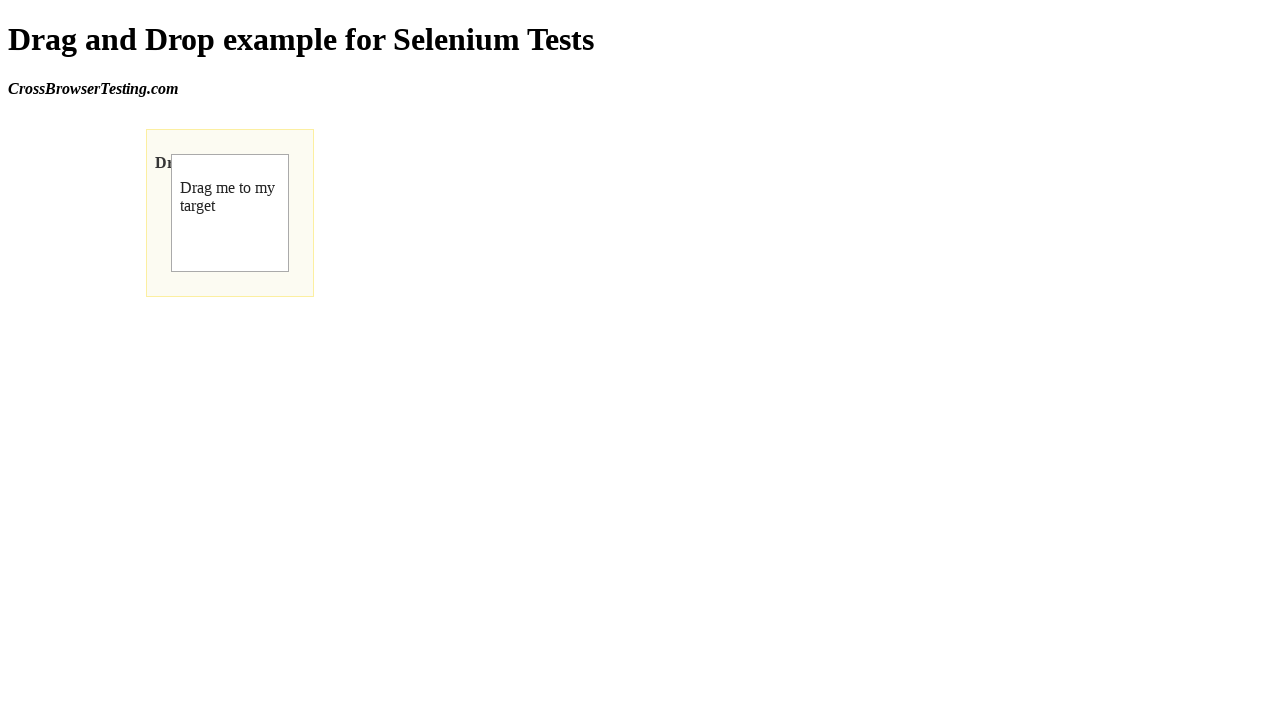

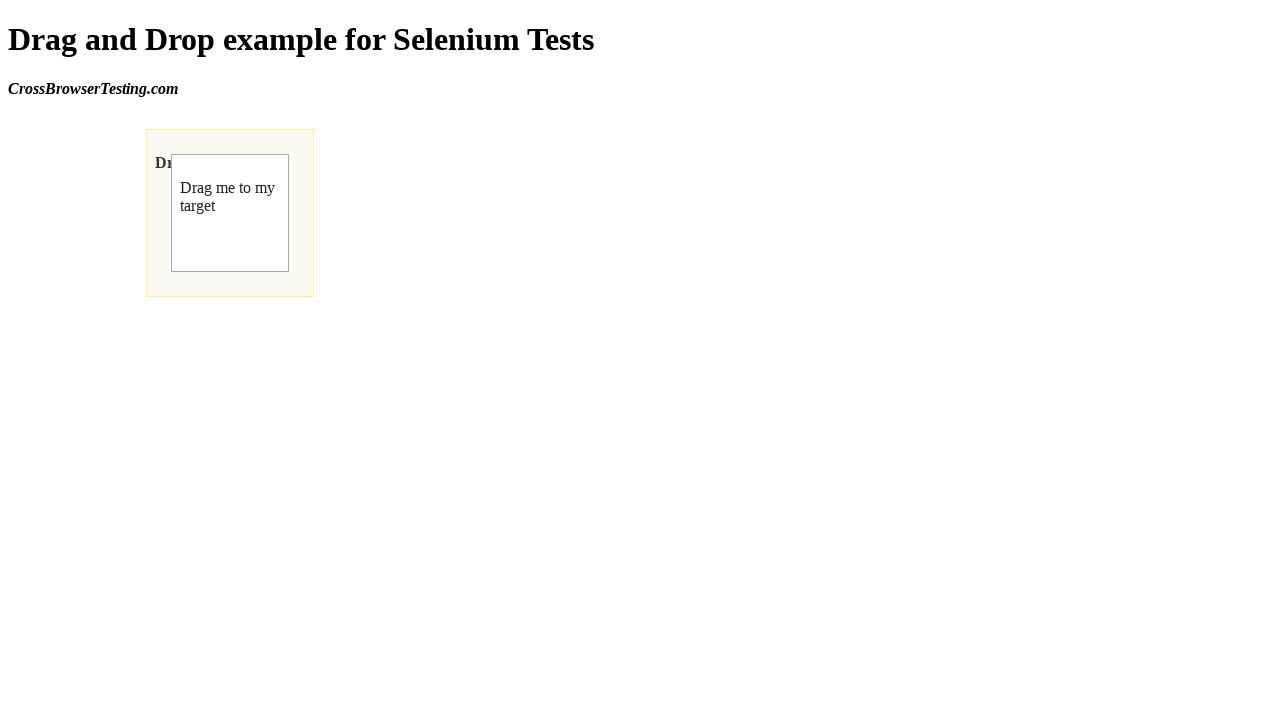